Tests client-side delay handling by clicking an AJAX button and waiting for a success element to appear

Starting URL: http://www.uitestingplayground.com/clientdelay

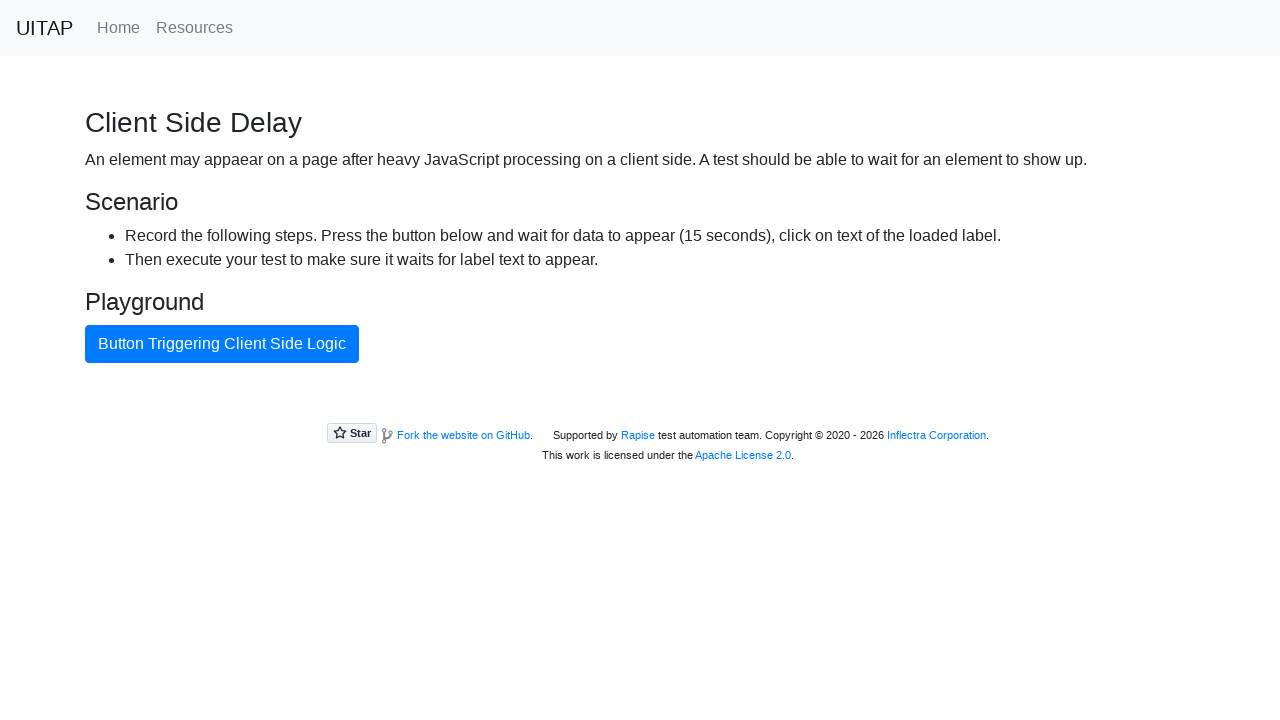

Navigated to client delay test page
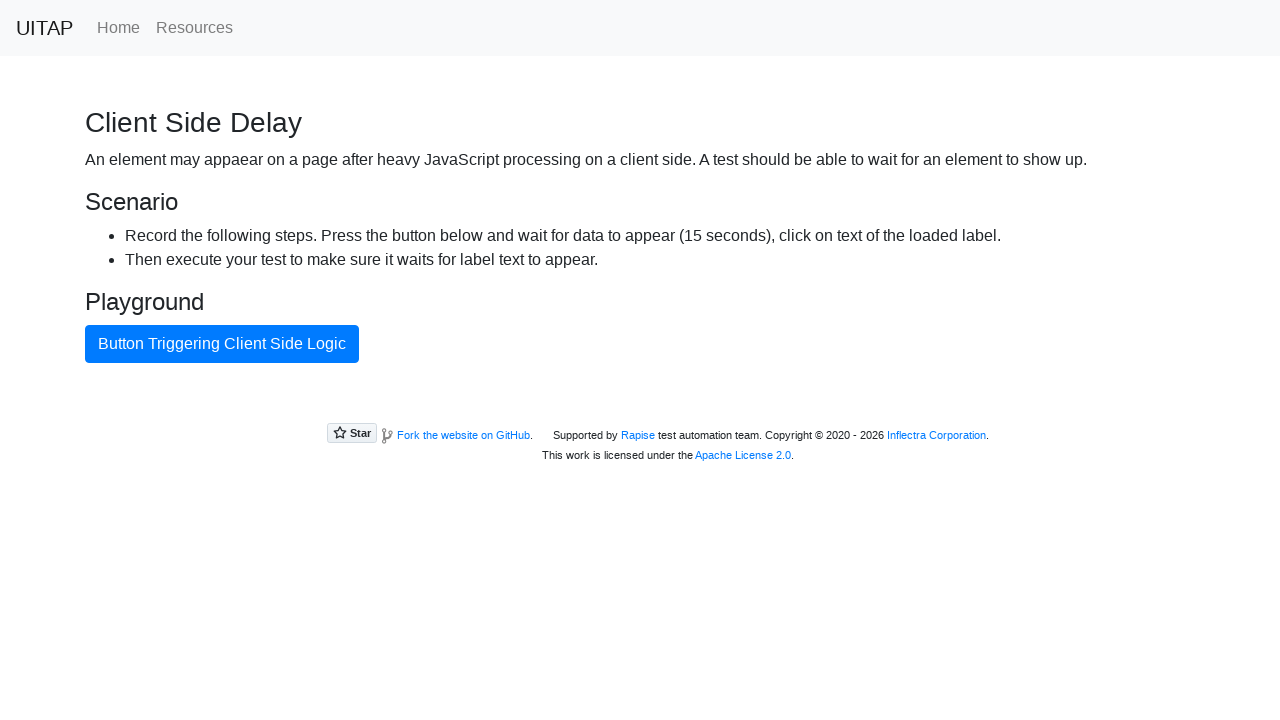

Clicked AJAX button to trigger client-side delay at (222, 344) on #ajaxButton
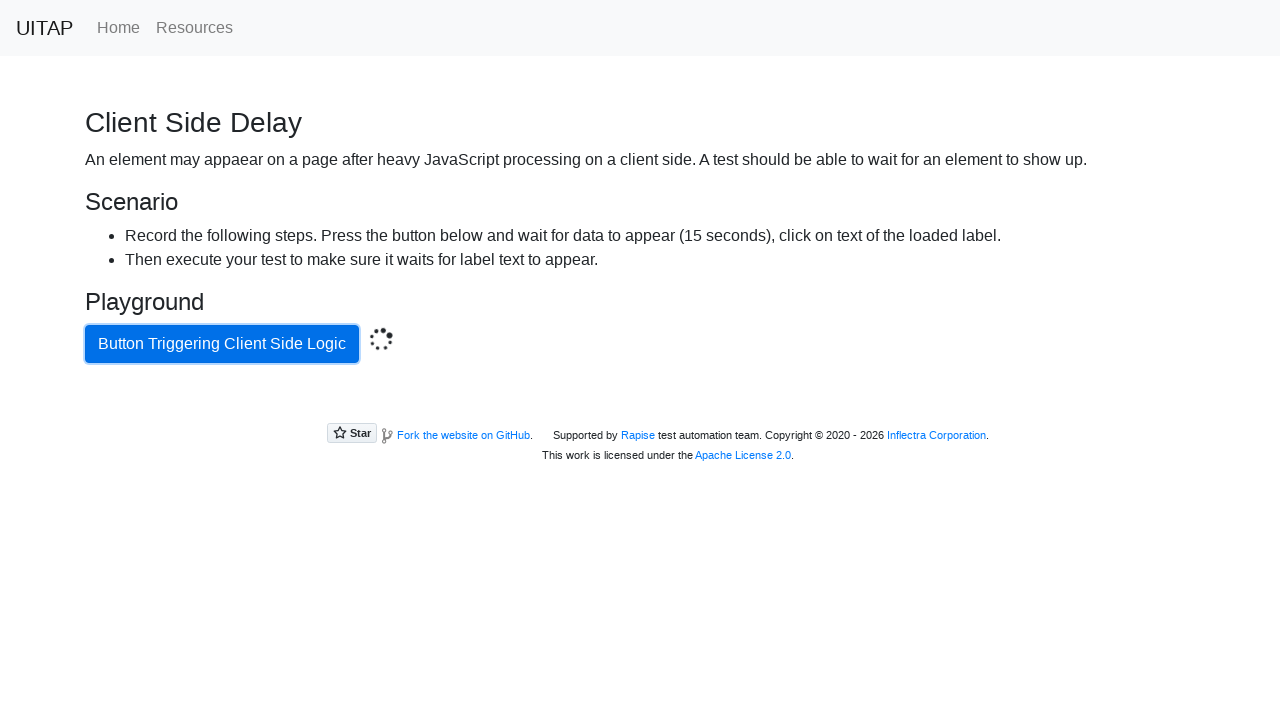

Success element appeared after client-side delay
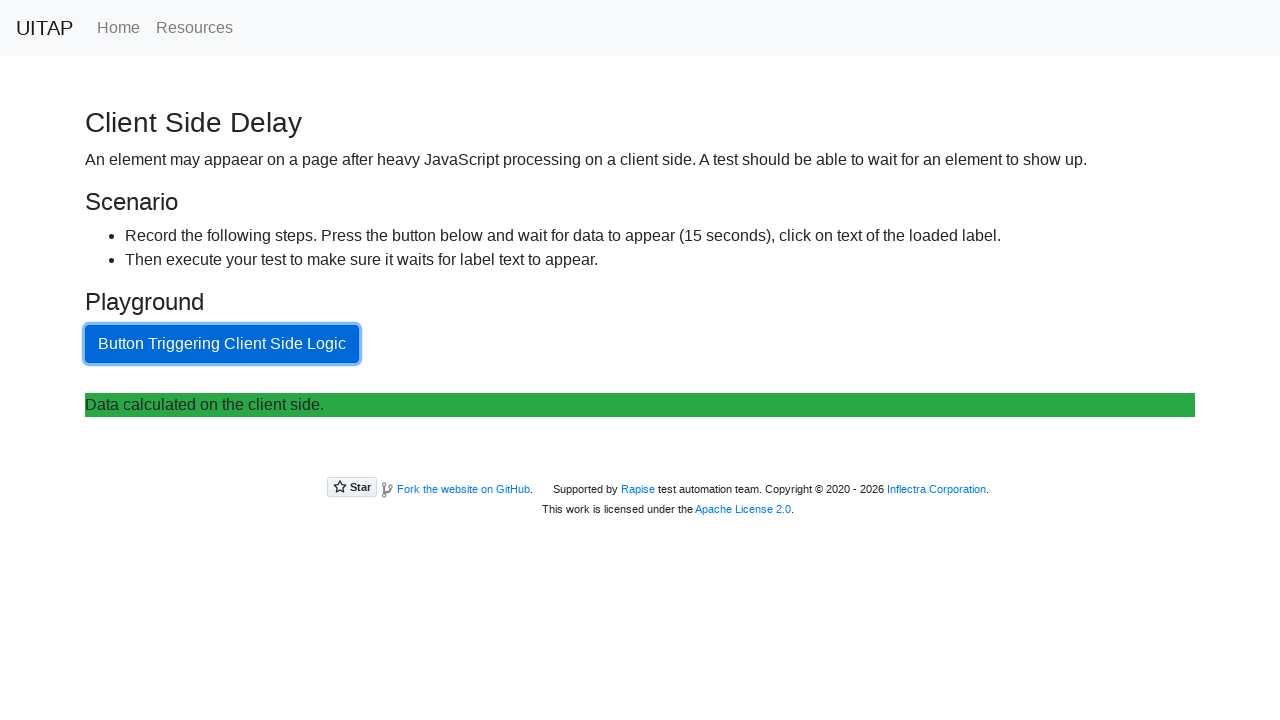

Clicked success element at (640, 405) on .bg-success
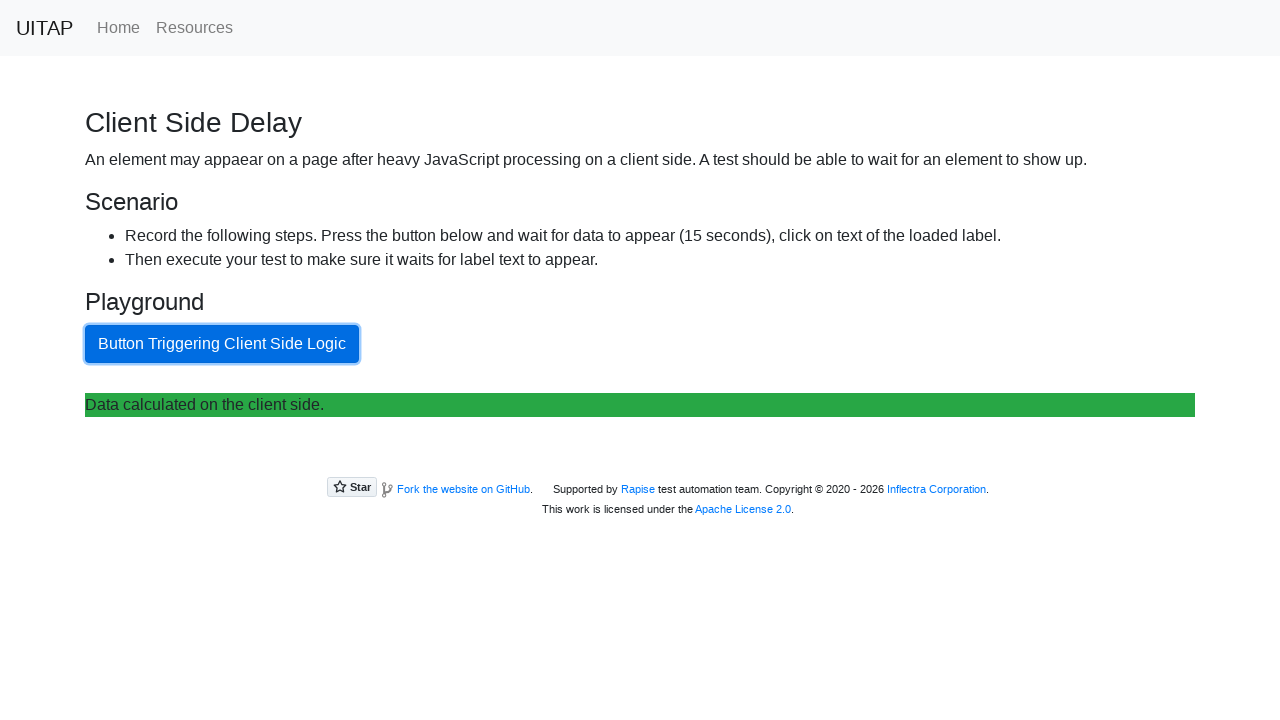

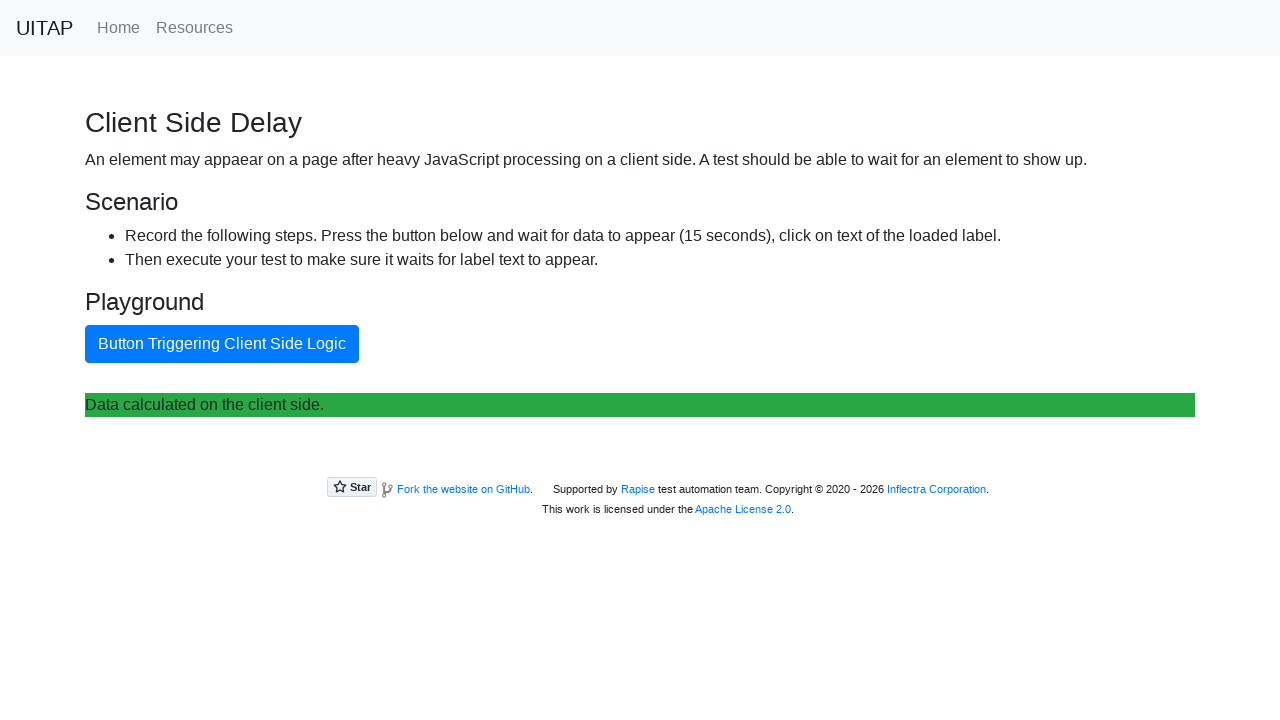